Tests navigation through a dropdown menu to access a Loader page, clicks a Run button to trigger a modal with text, waits for the modal content to load, and clicks Save changes button.

Starting URL: https://demo.automationtesting.in/WebTable.html

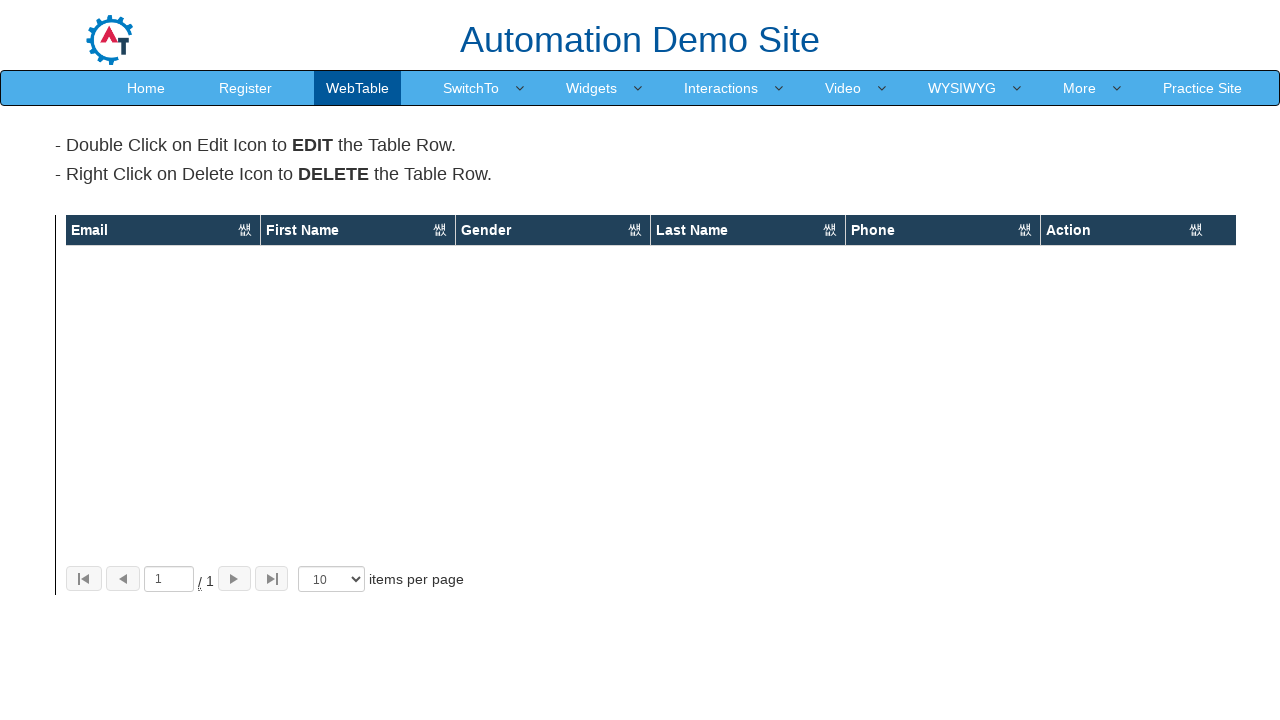

Clicked 'More' link in navigation menu at (1080, 88) on xpath=//a[text()='More']
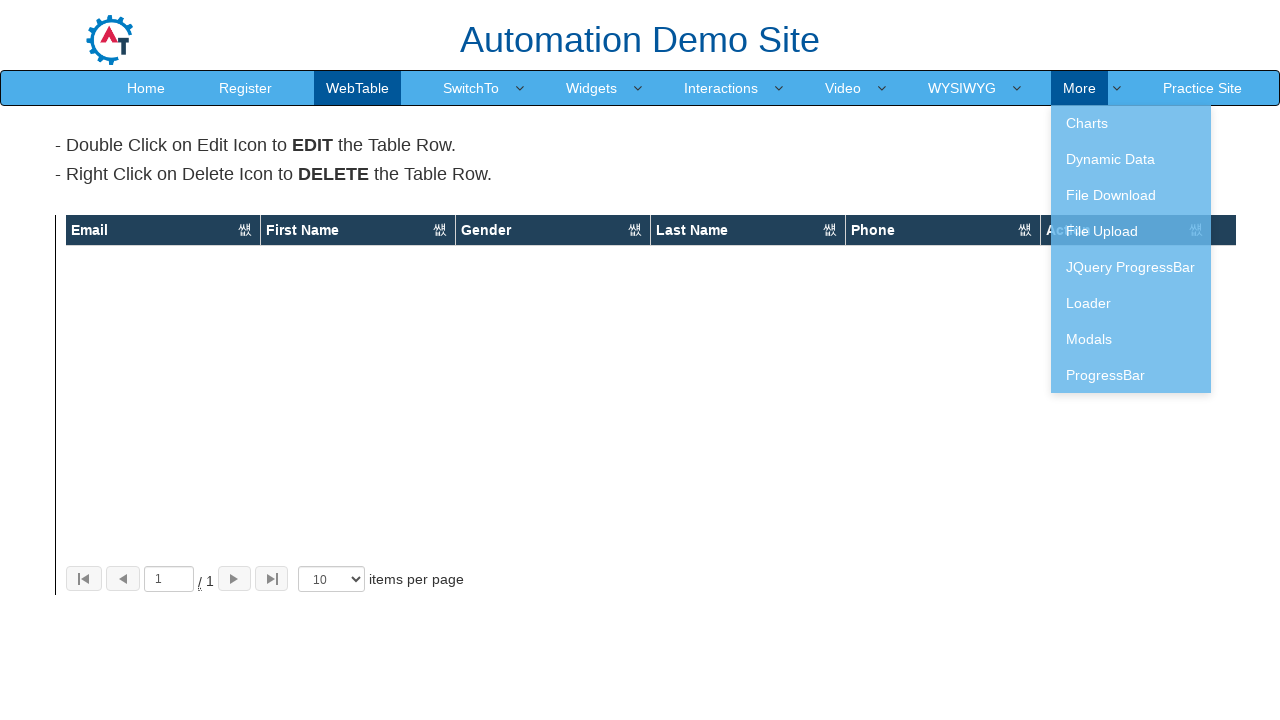

Clicked 'Loader' link in dropdown menu at (1131, 303) on xpath=//a[text()='Loader']
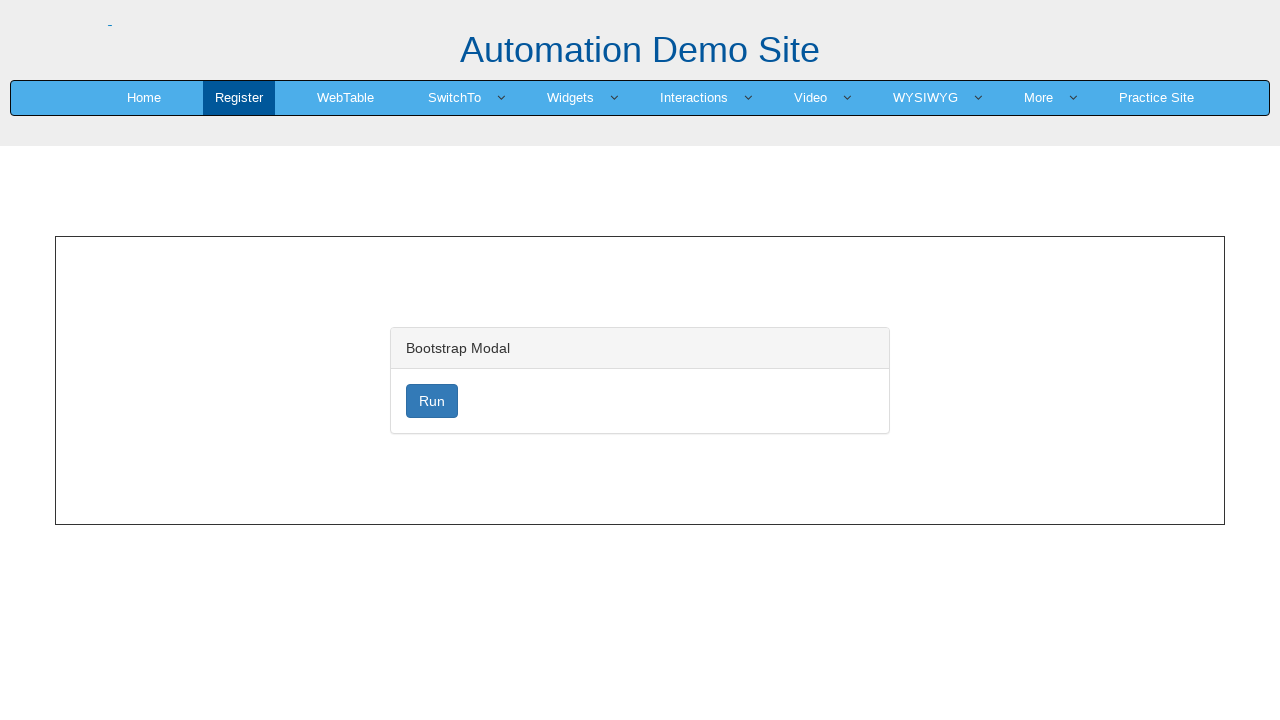

Run button loaded and ready
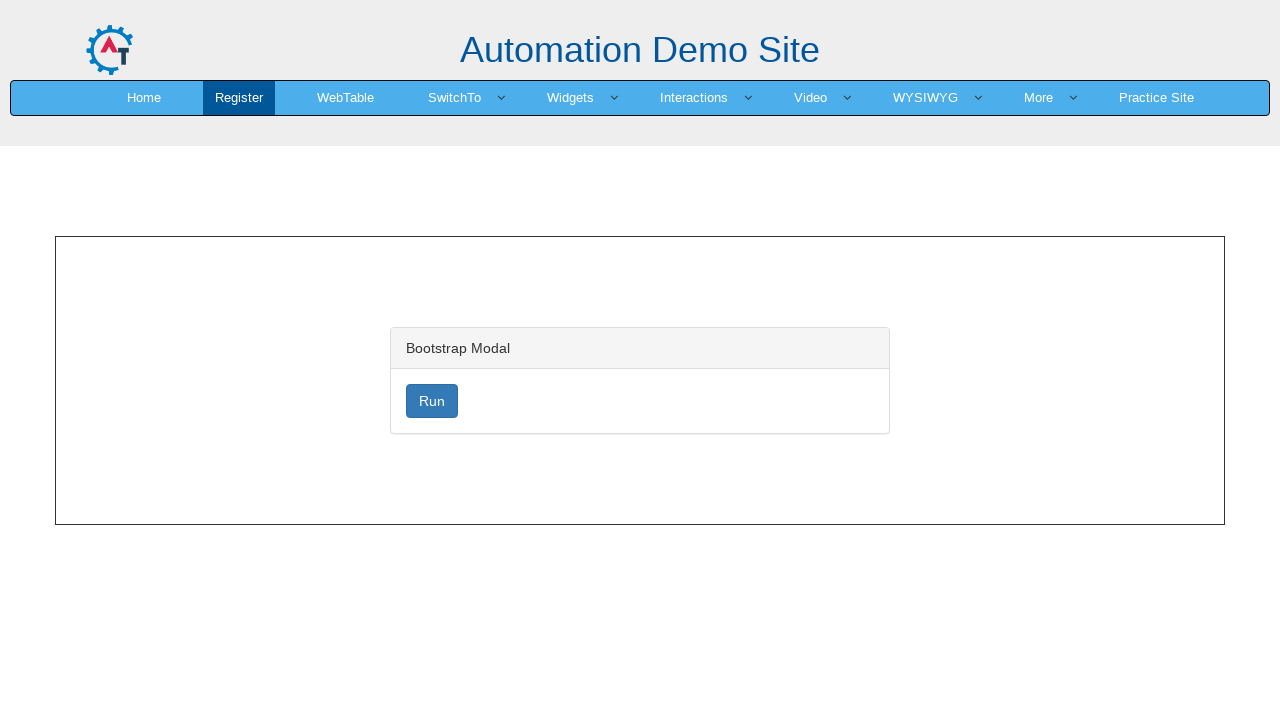

Clicked Run button to trigger modal at (432, 401) on xpath=//button[@id='loader']
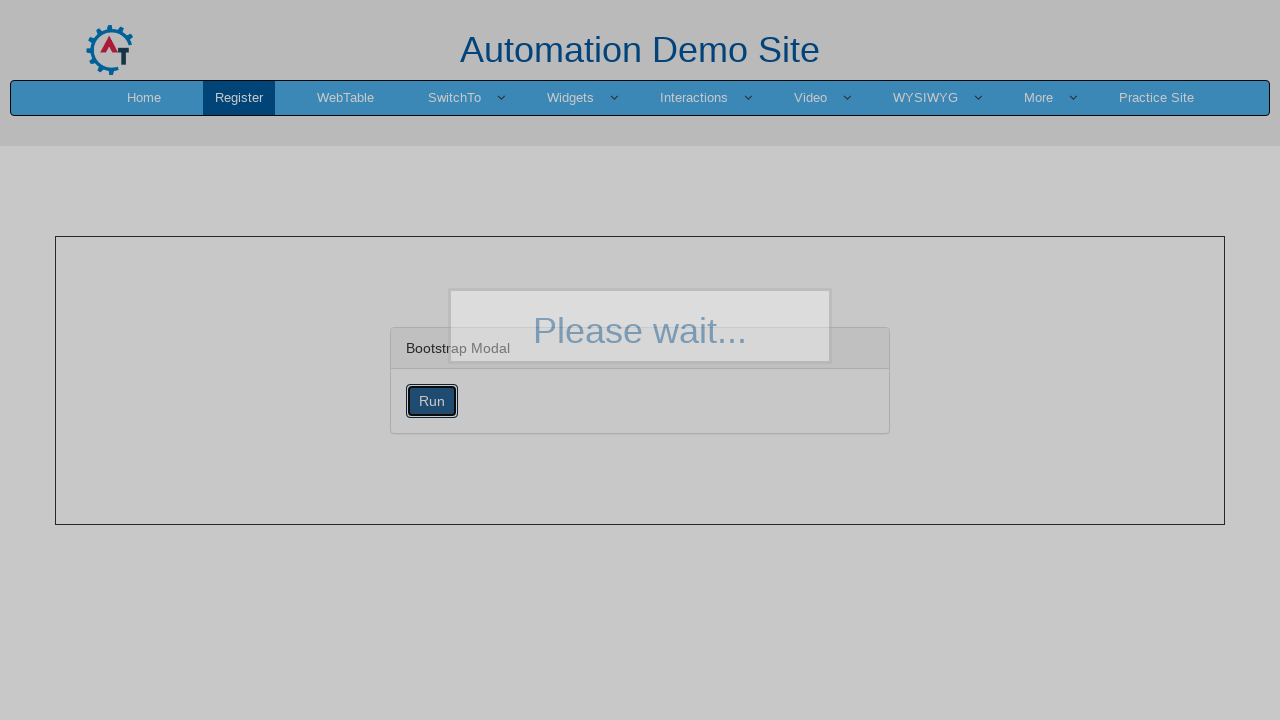

Modal body paragraph element loaded
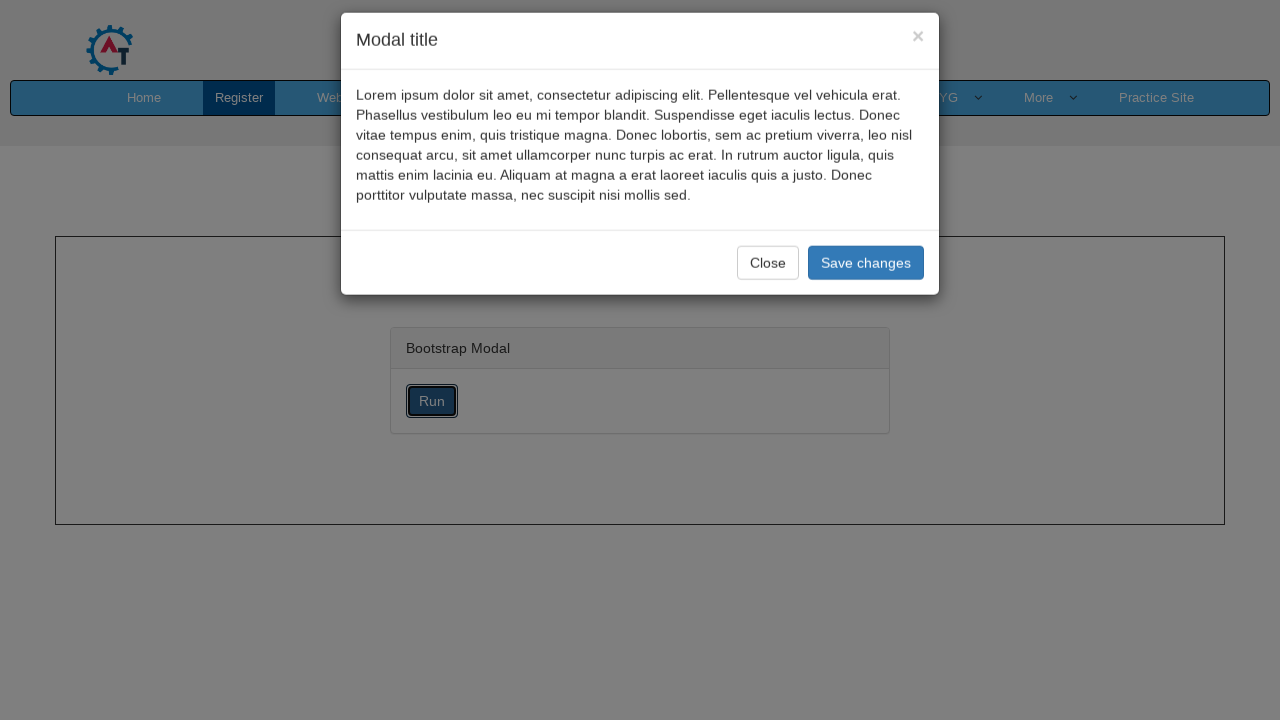

Modal content with 'Lorem' text loaded
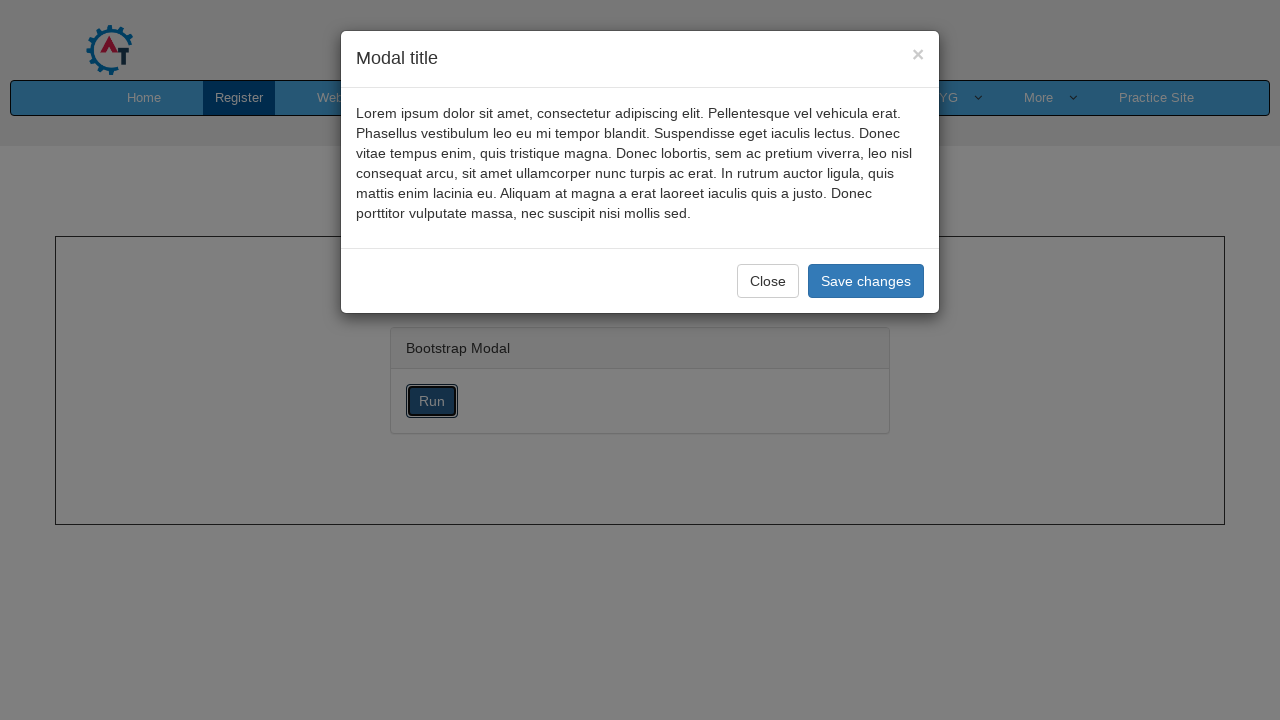

Clicked 'Save changes' button at (866, 281) on xpath=//button[text()='Save changes']
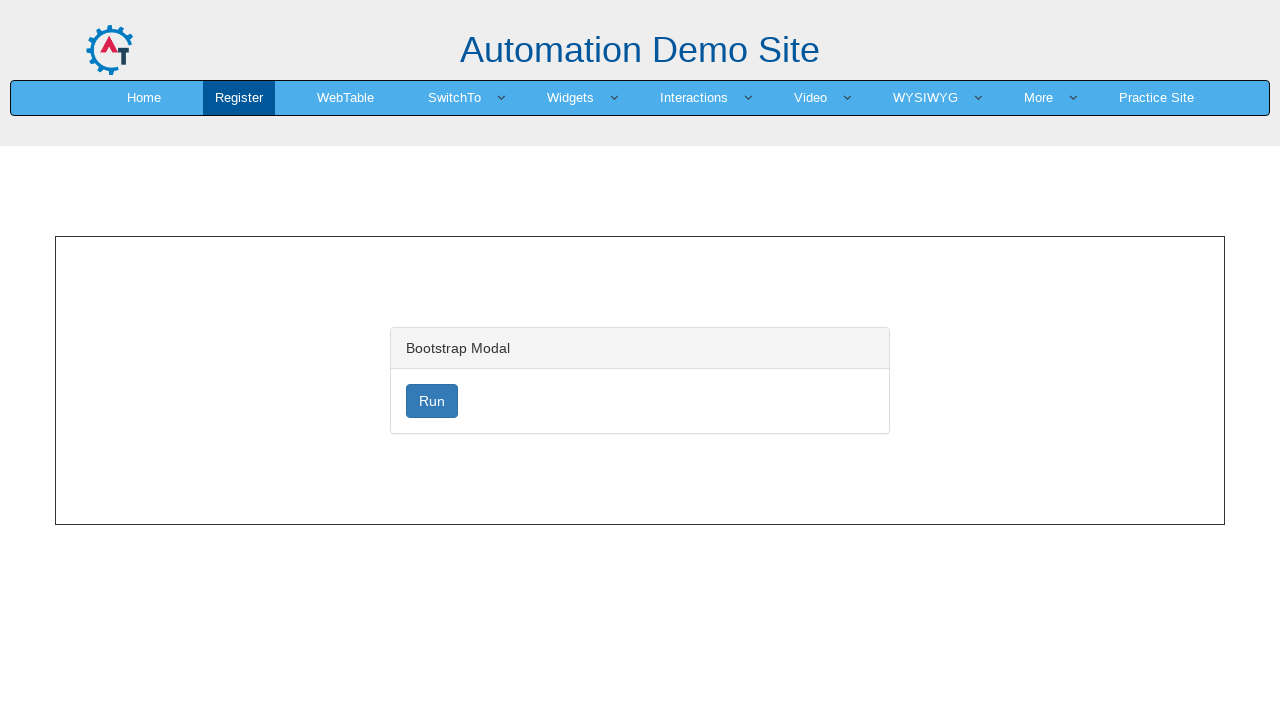

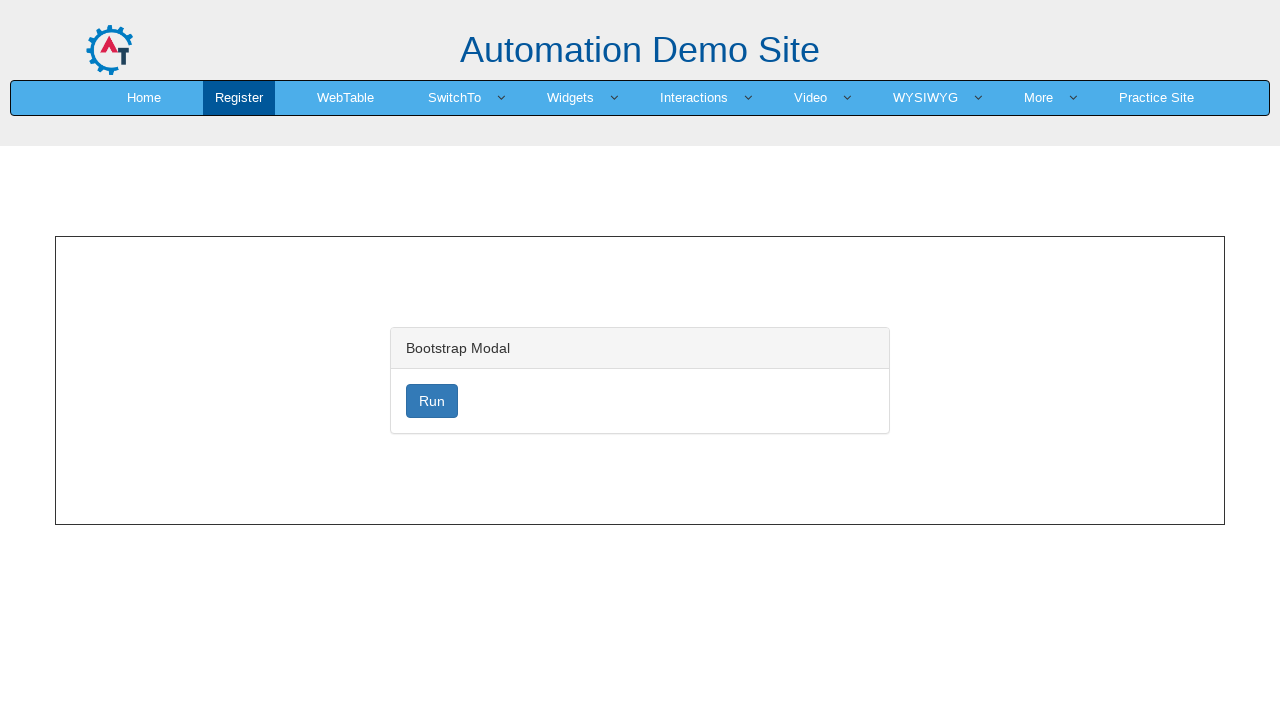